Tests checkbox functionality by verifying initial states and toggling checkboxes on a form

Starting URL: http://the-internet.herokuapp.com/checkboxes

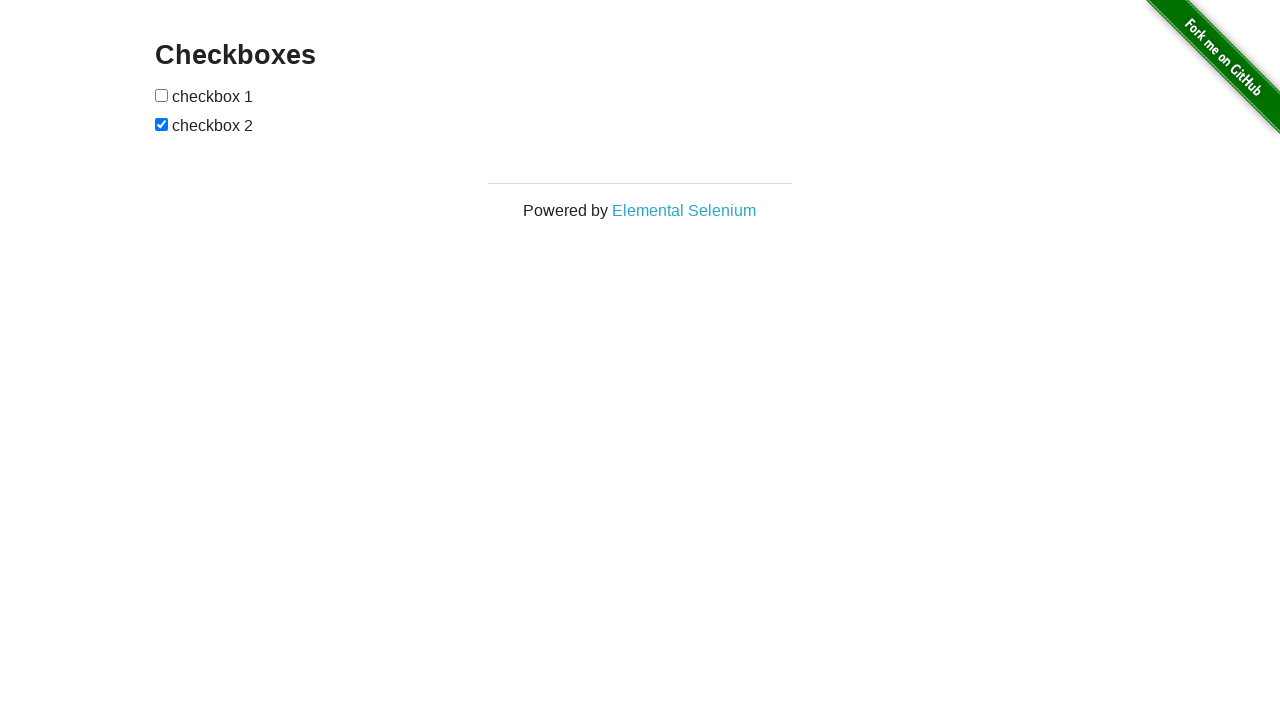

Located first checkbox element
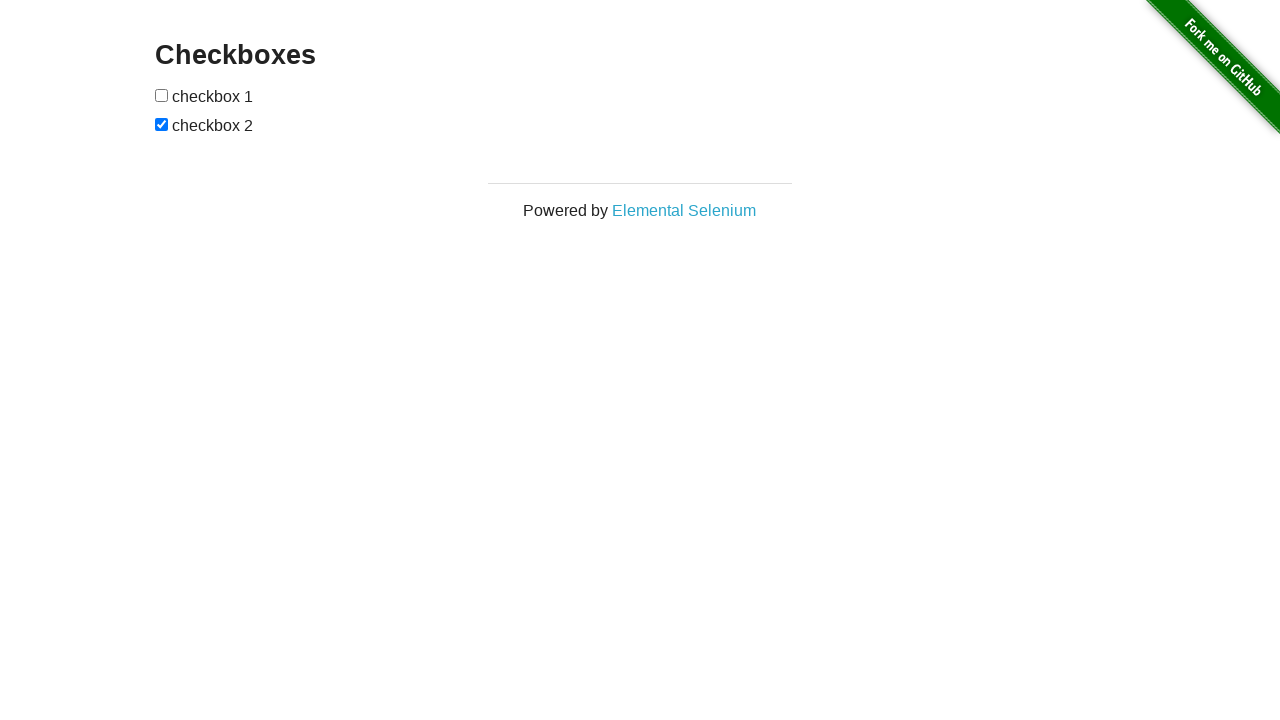

Verified first checkbox is initially unchecked
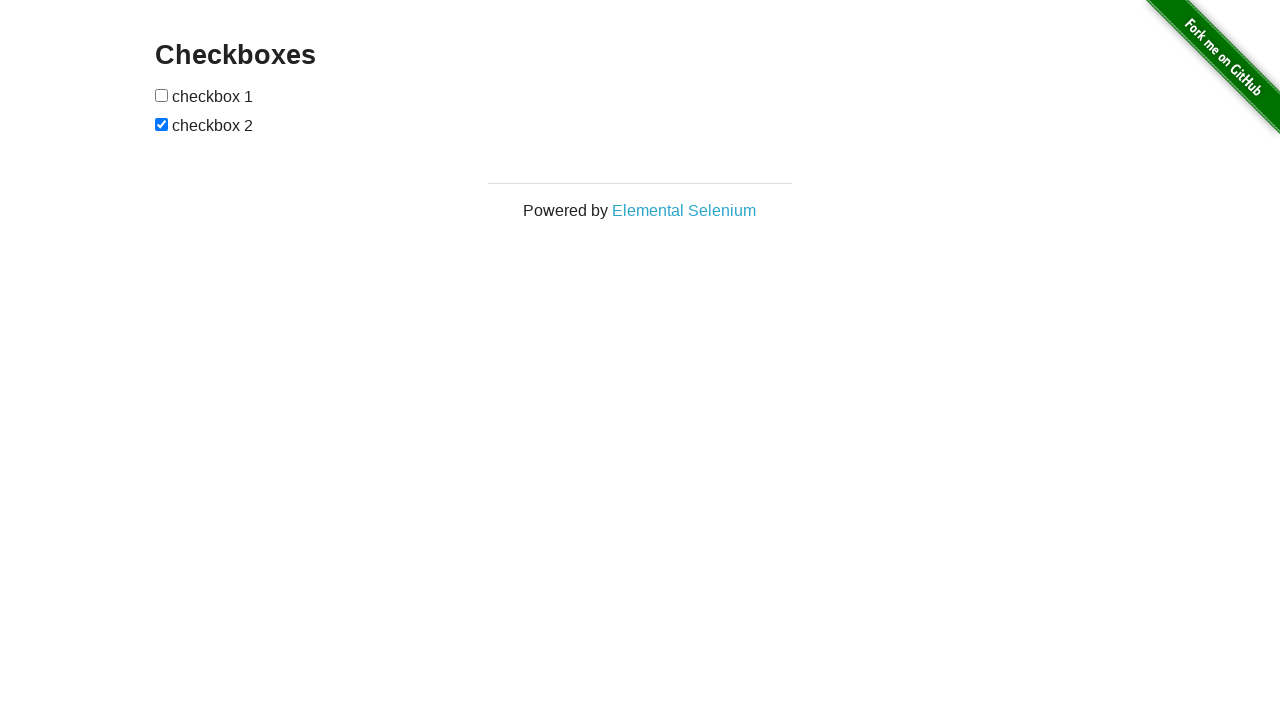

Clicked first checkbox to check it at (162, 95) on form input:first-child
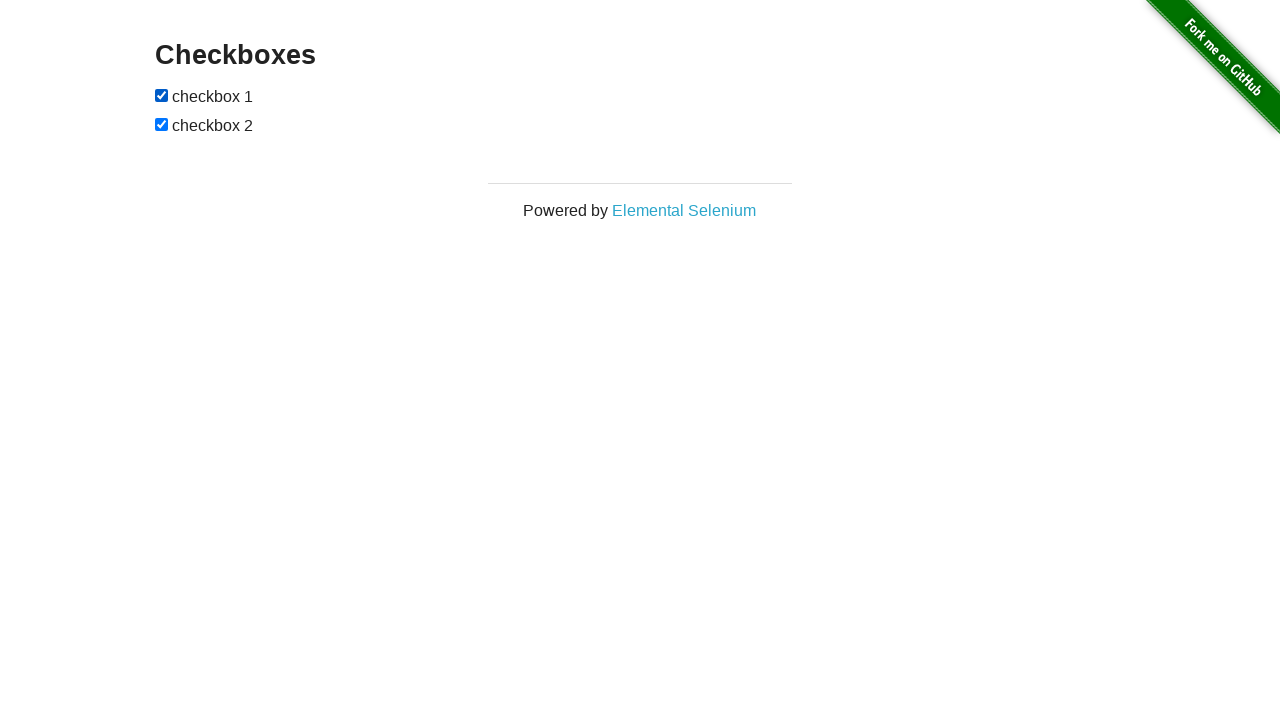

Verified first checkbox is now checked
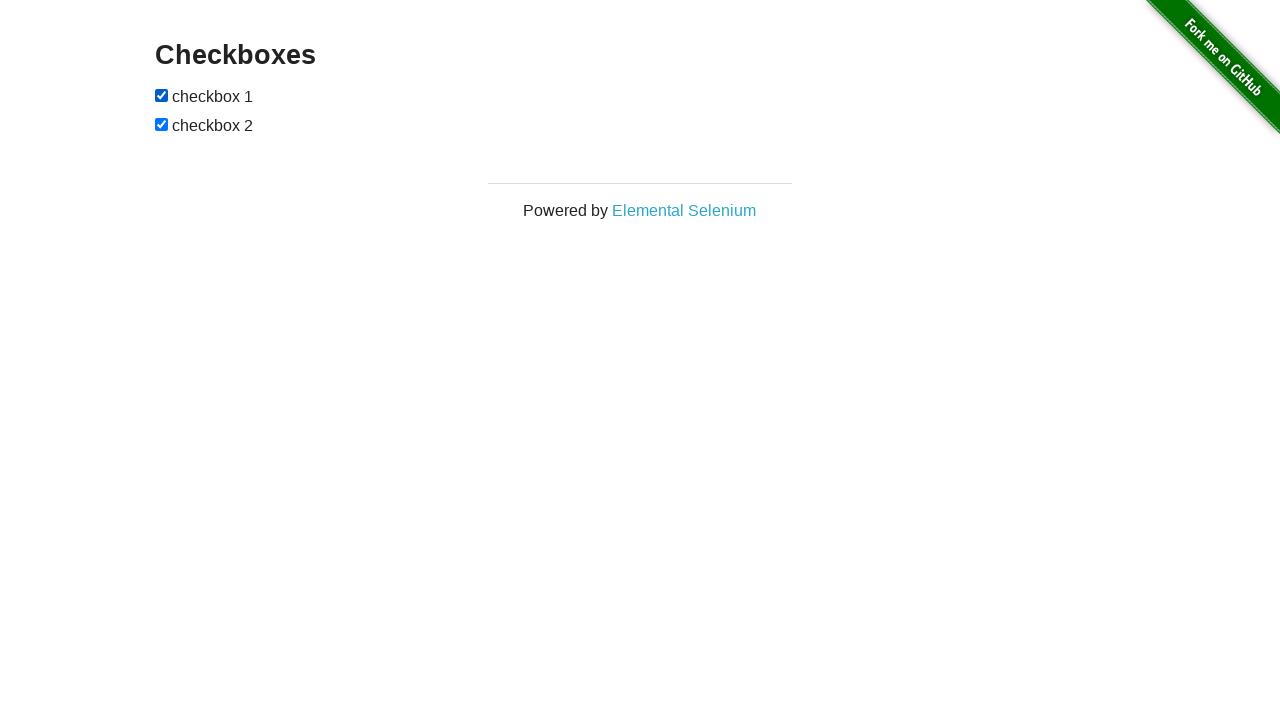

Located second checkbox element
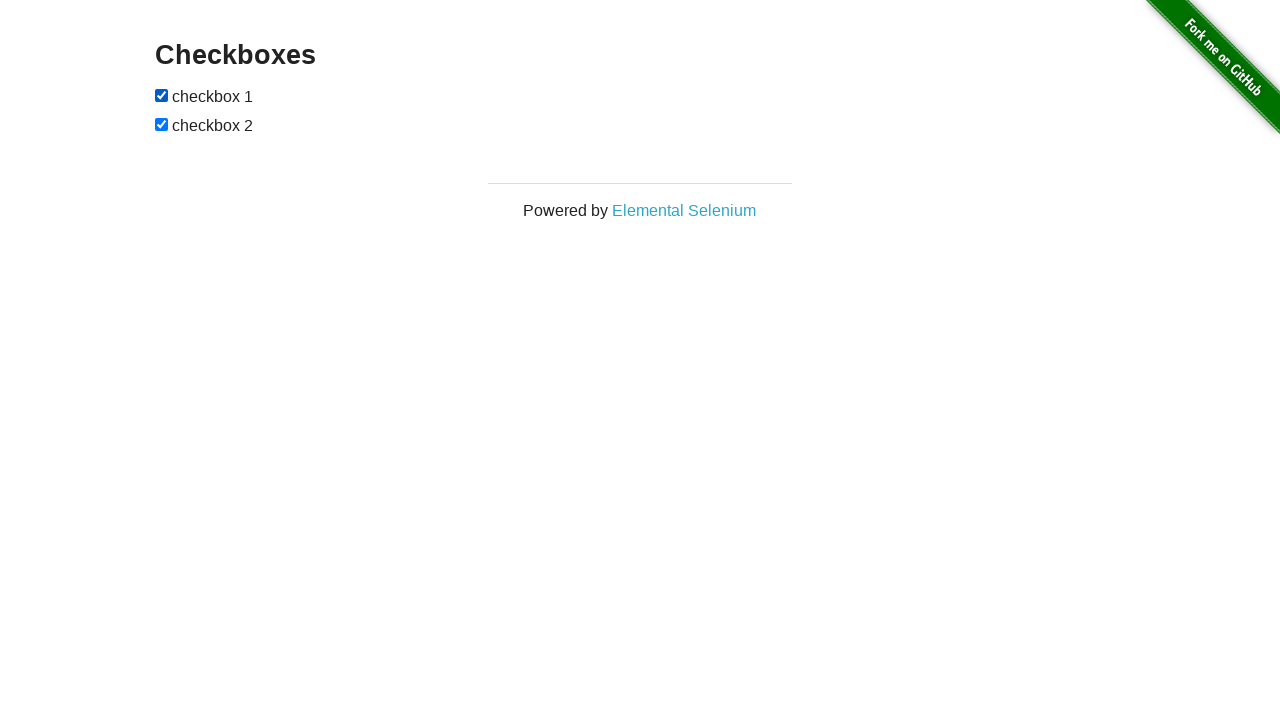

Verified second checkbox is initially checked
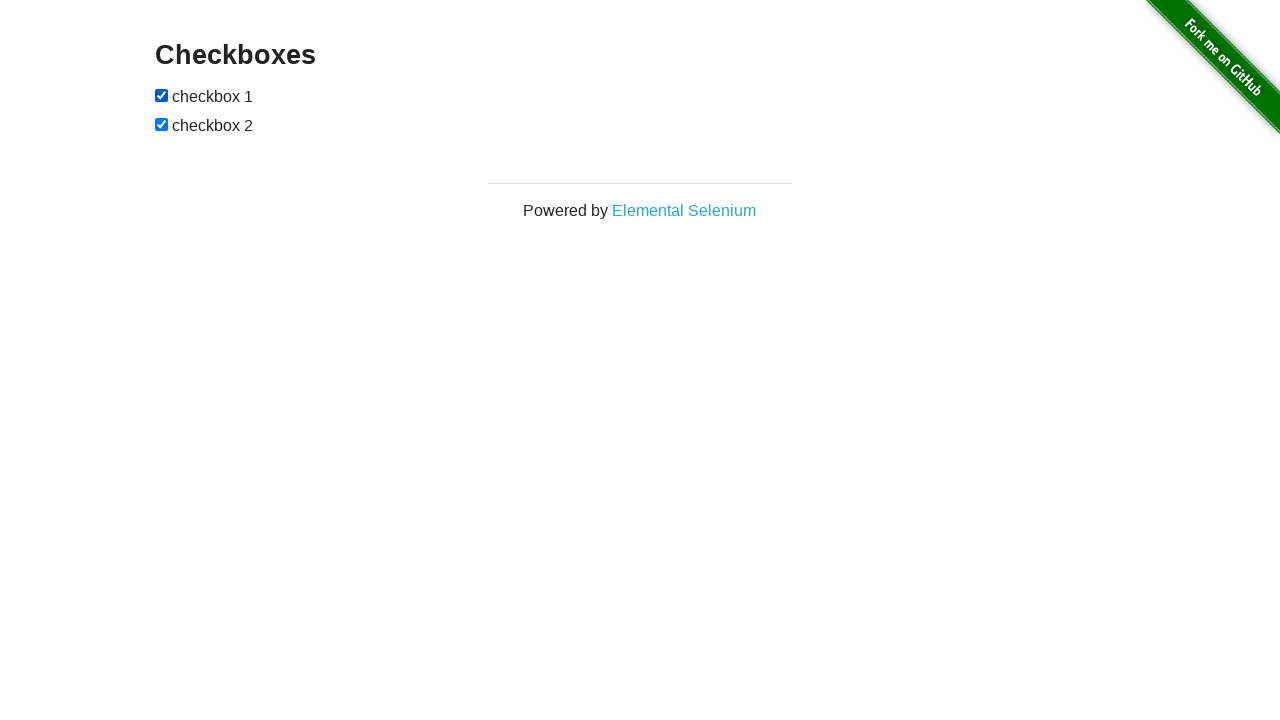

Clicked second checkbox to uncheck it at (162, 124) on (//input[@type='checkbox'])[2]
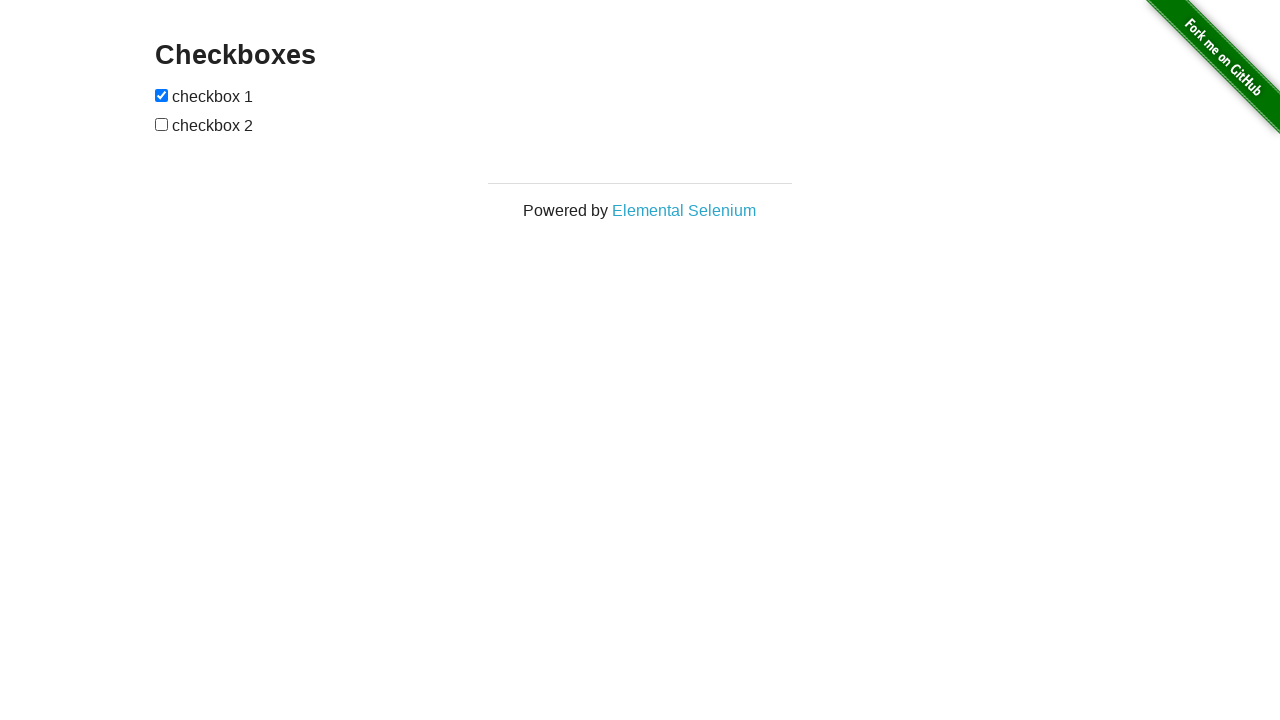

Verified second checkbox is now unchecked
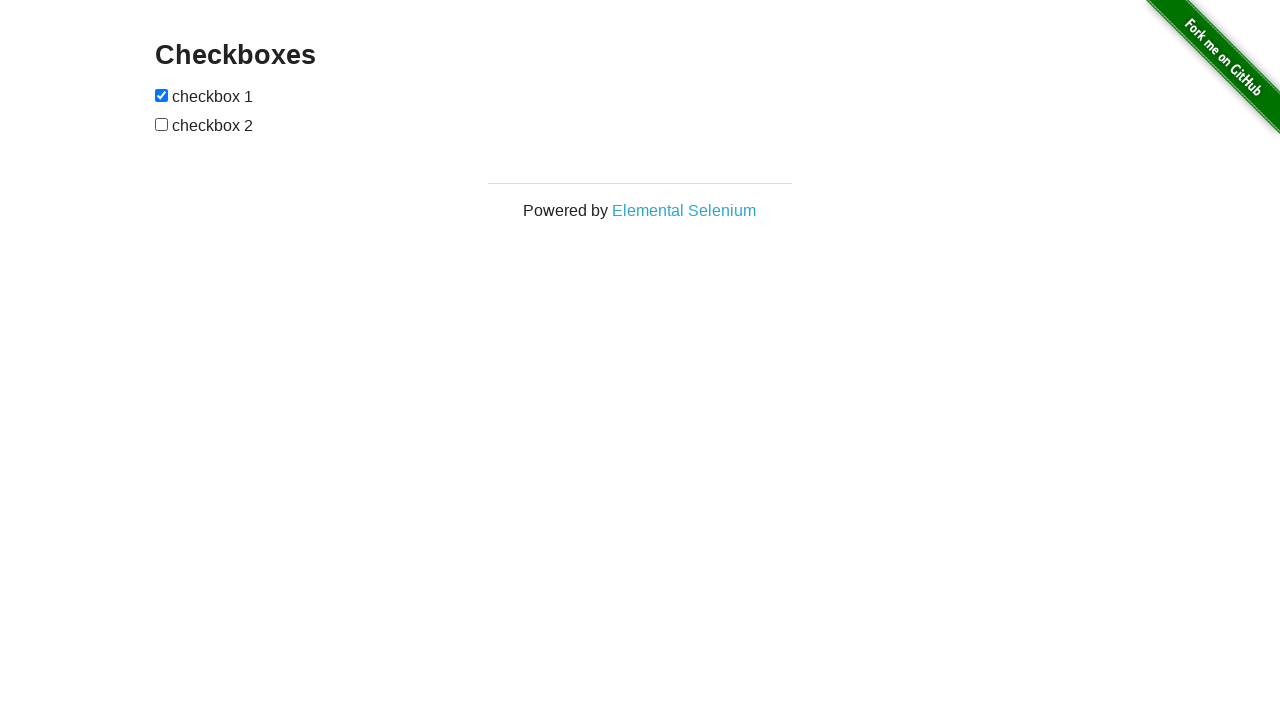

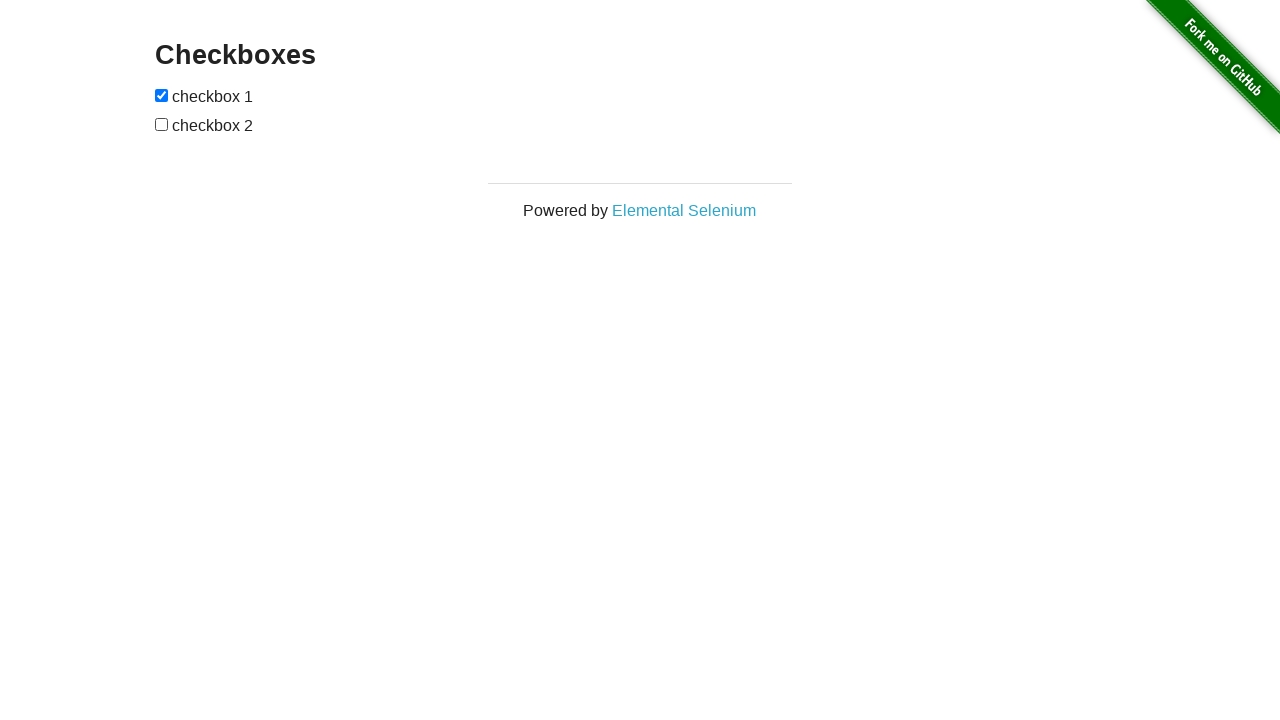